Tests clearing the completed state of all items by checking and then unchecking the toggle-all checkbox.

Starting URL: https://demo.playwright.dev/todomvc

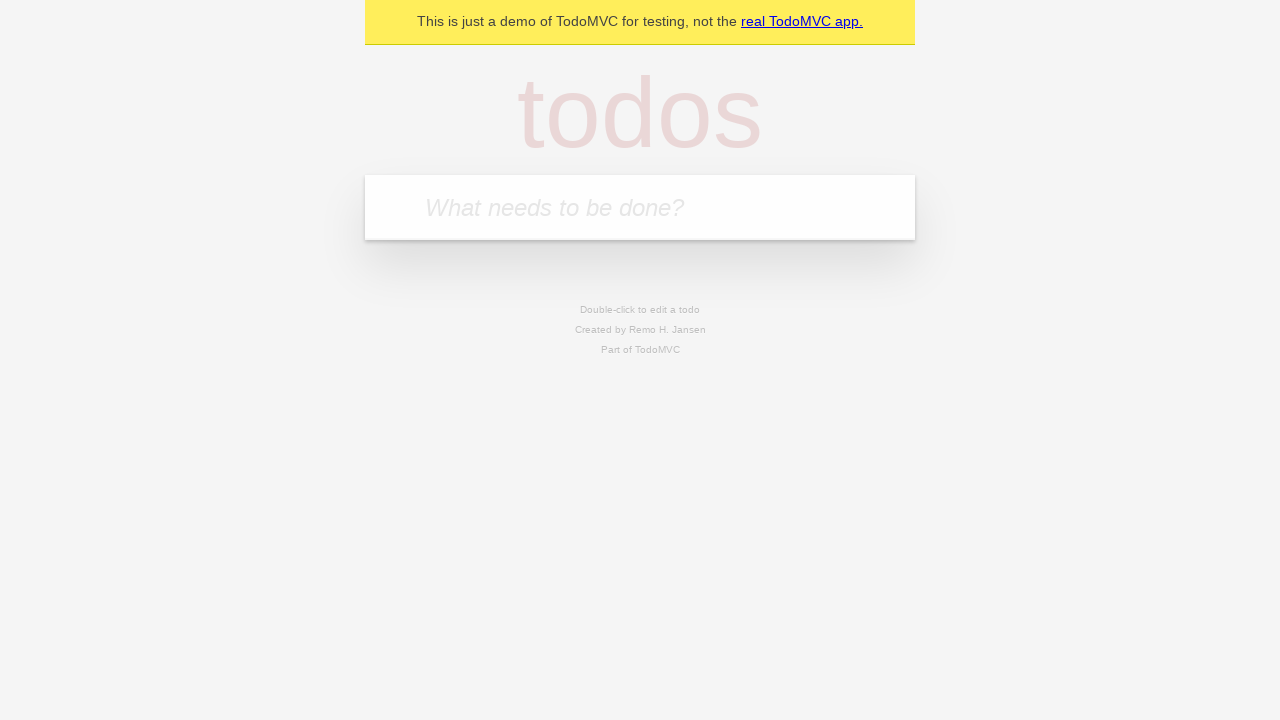

Filled new todo input with 'buy some cheese' on .new-todo
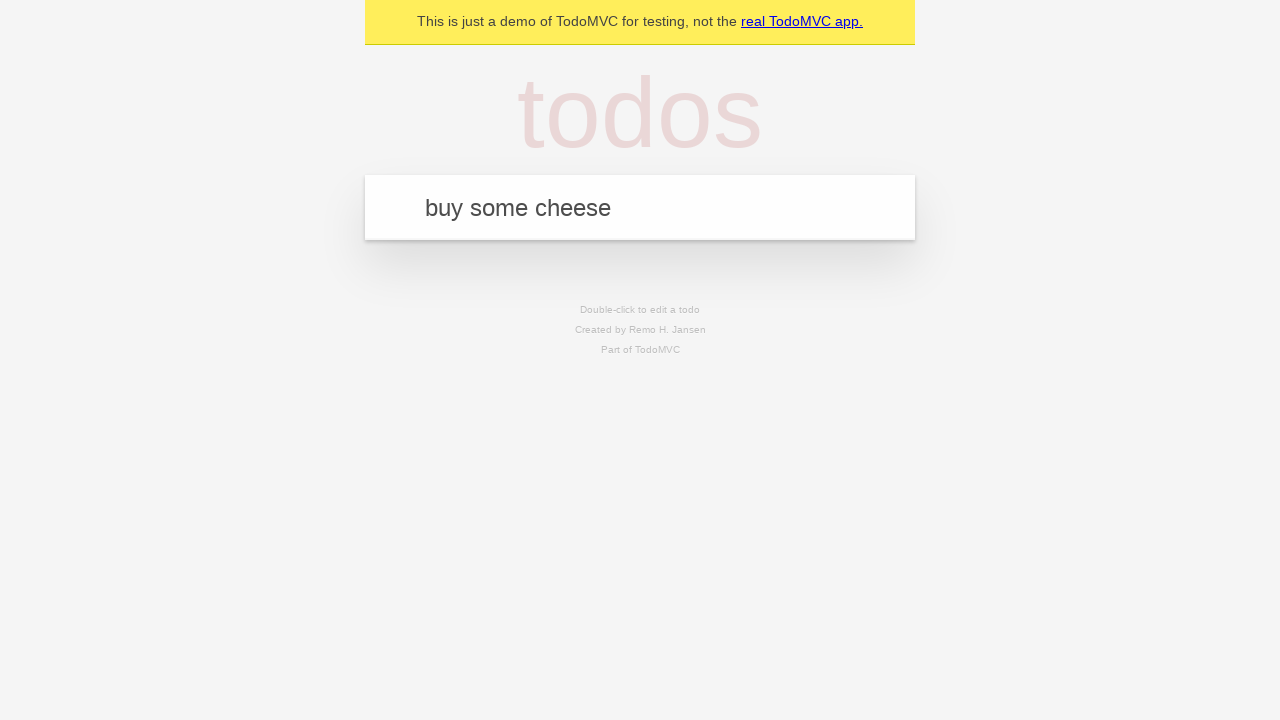

Pressed Enter to create first todo on .new-todo
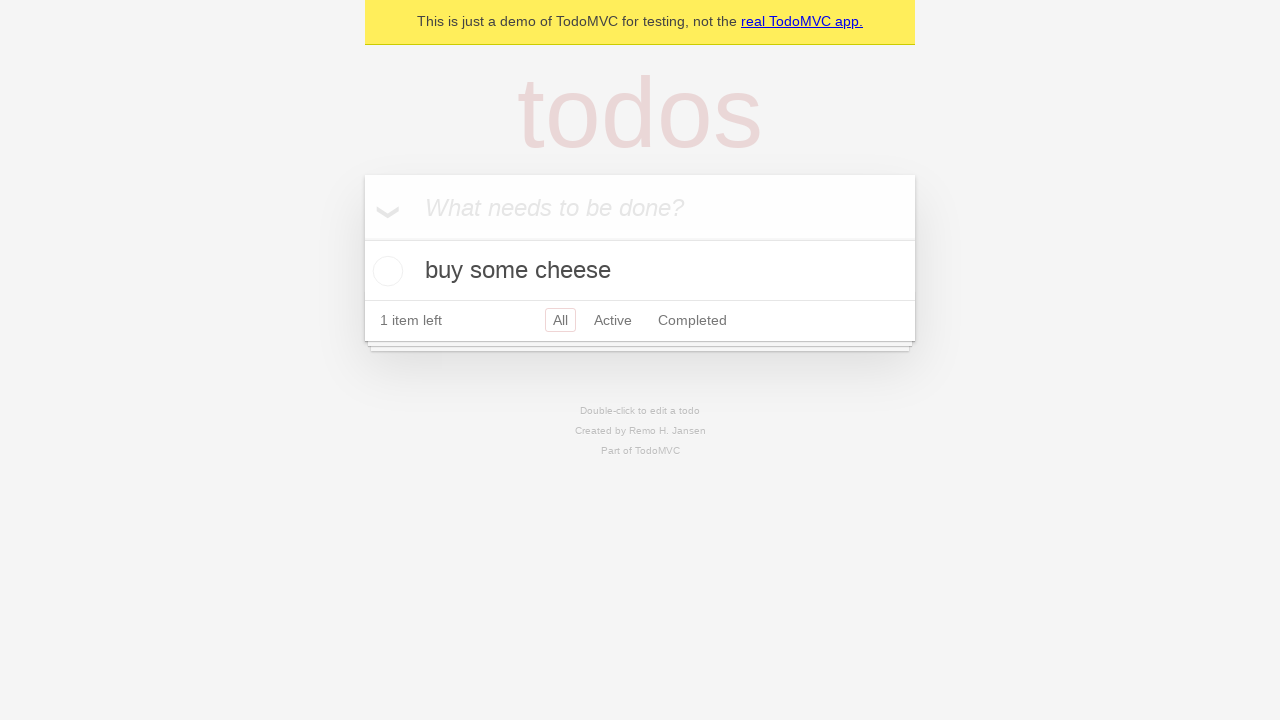

Filled new todo input with 'feed the cat' on .new-todo
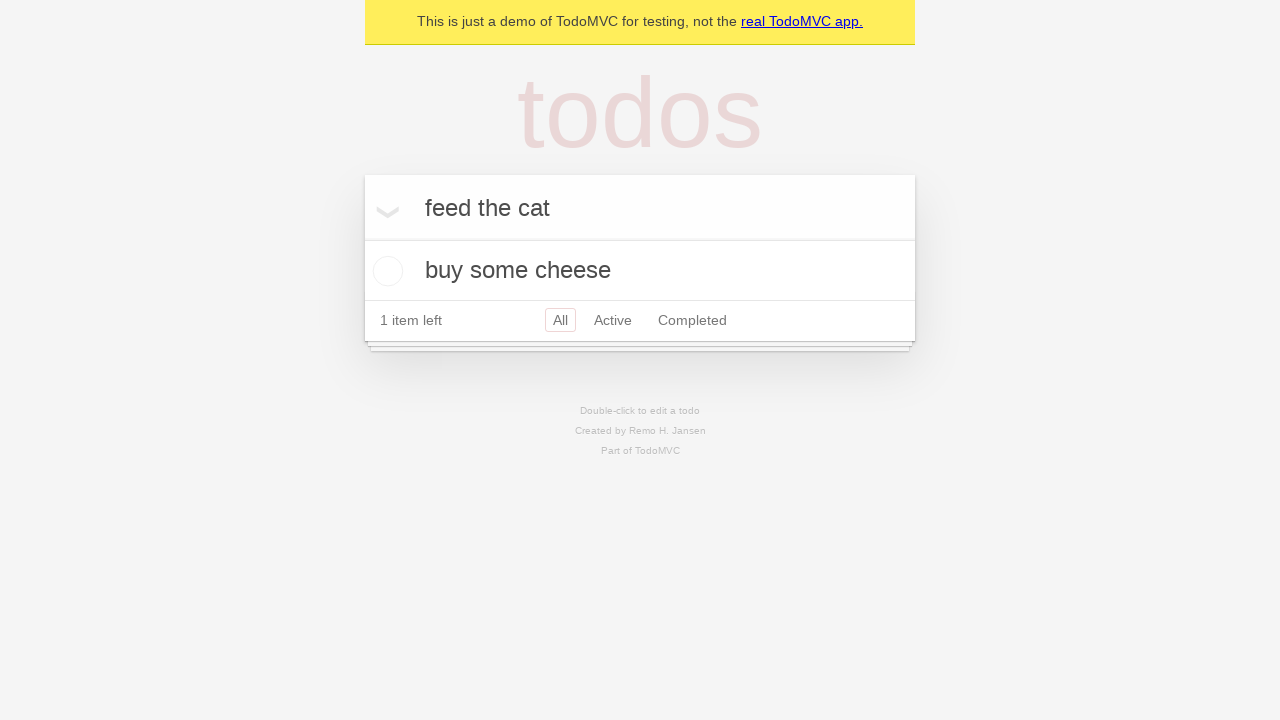

Pressed Enter to create second todo on .new-todo
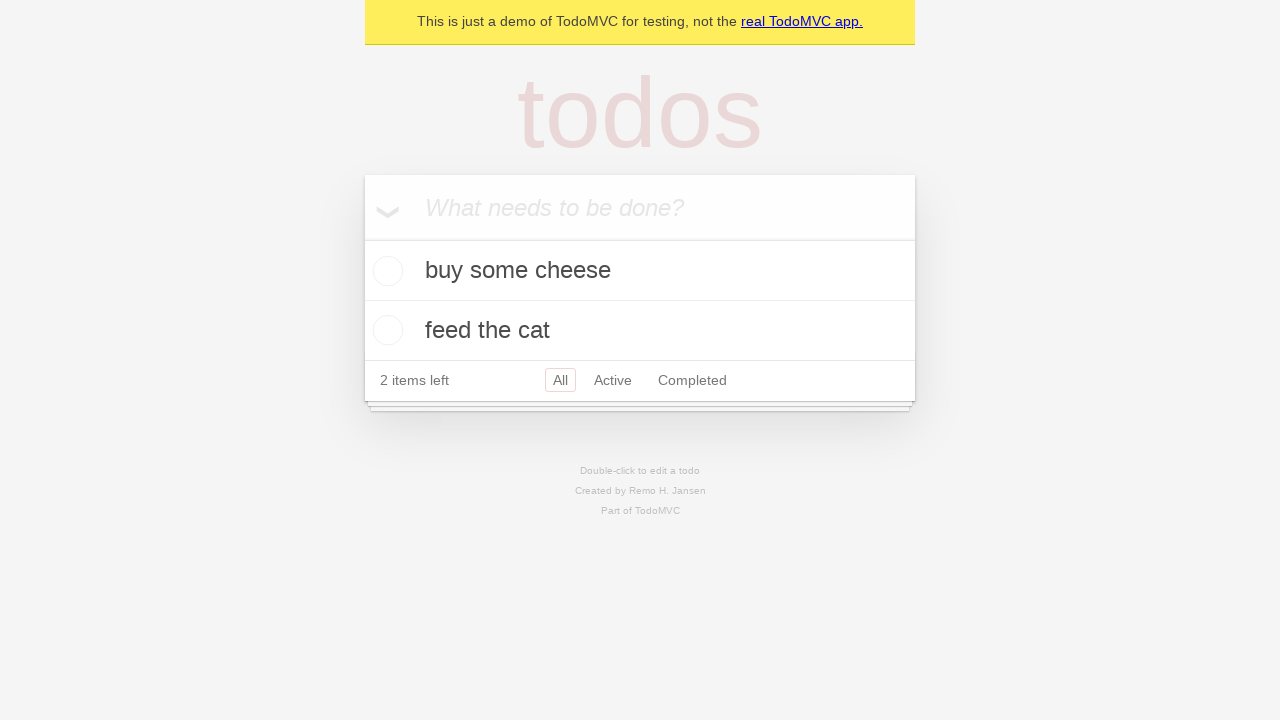

Filled new todo input with 'book a doctors appointment' on .new-todo
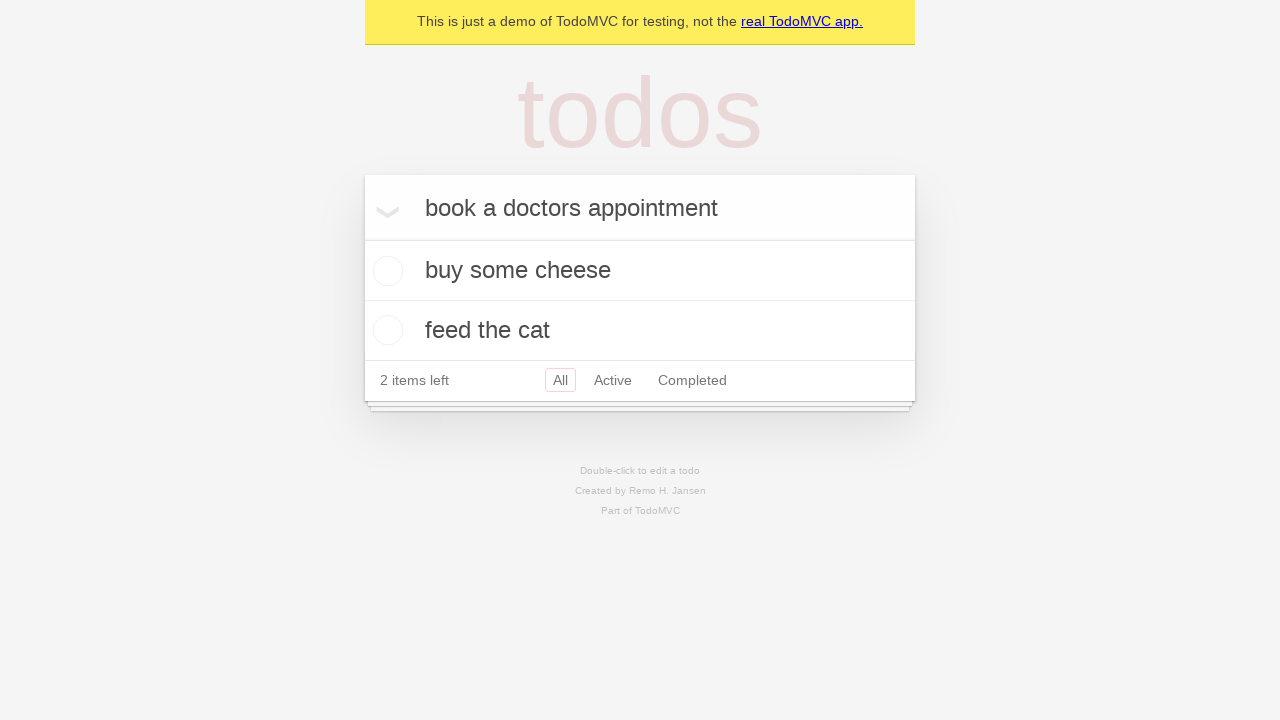

Pressed Enter to create third todo on .new-todo
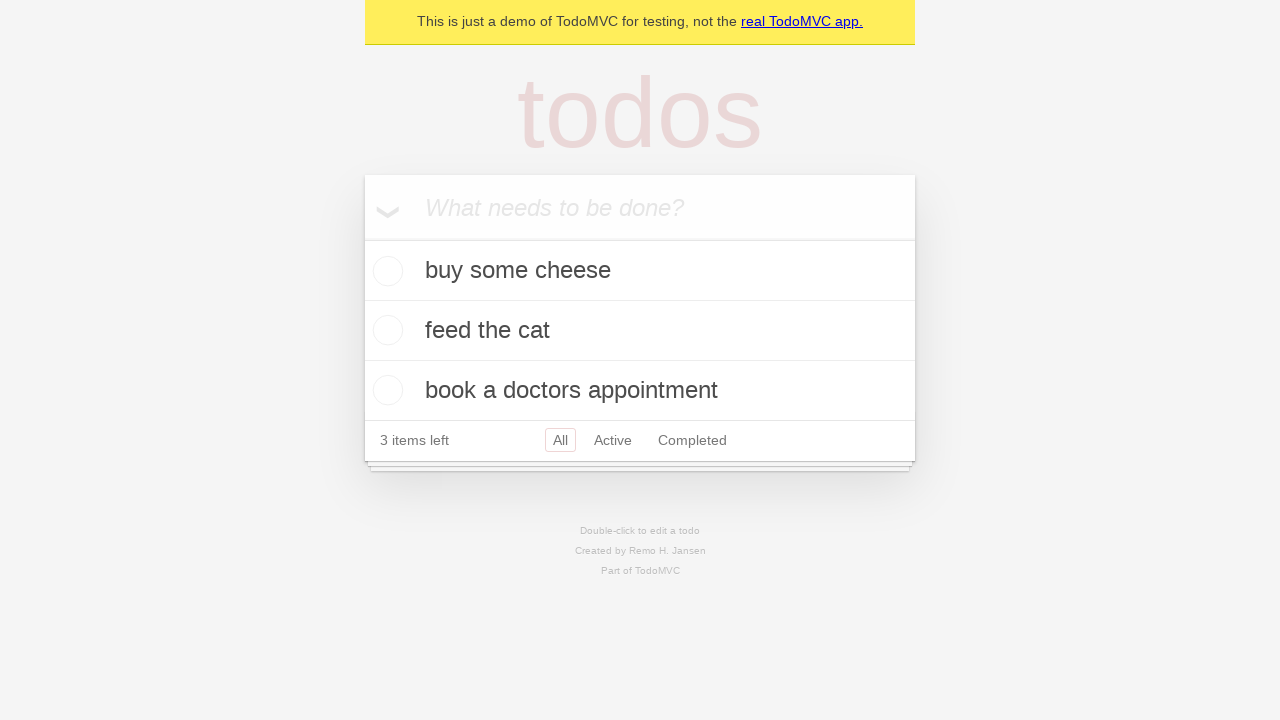

Checked toggle-all checkbox to mark all todos as completed at (362, 238) on .toggle-all
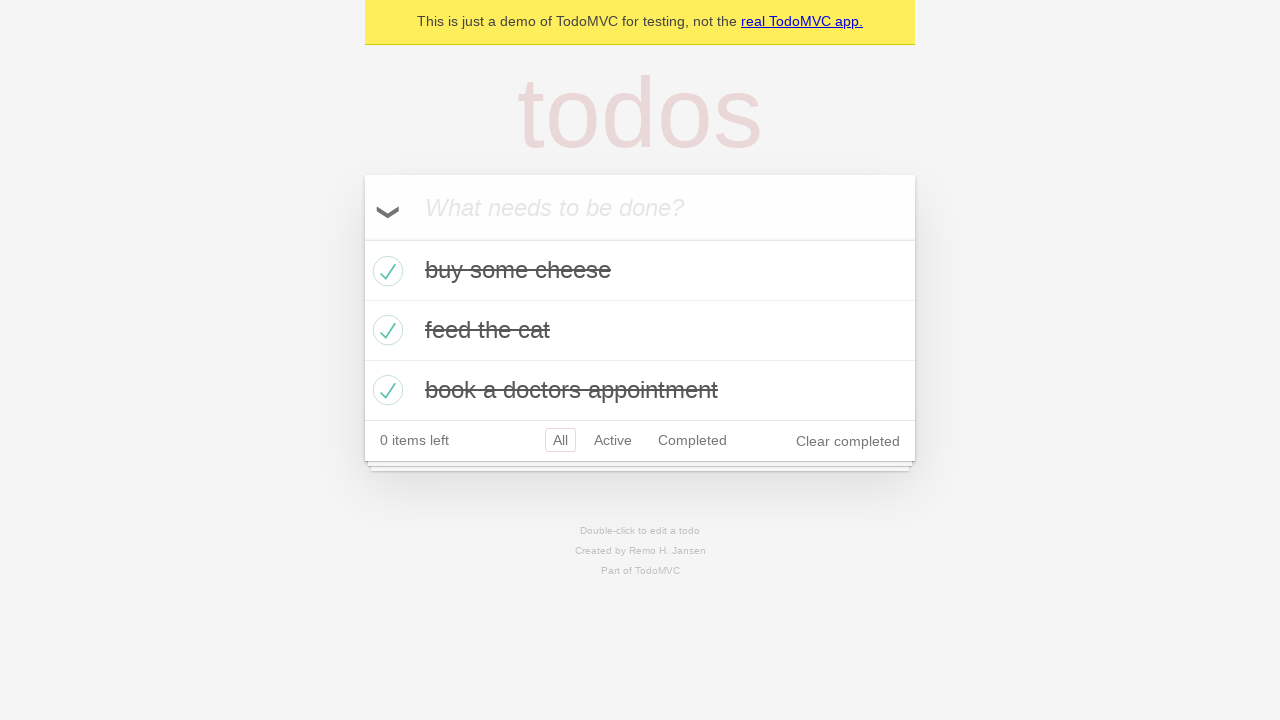

Unchecked toggle-all checkbox to clear completed state of all todos at (362, 238) on .toggle-all
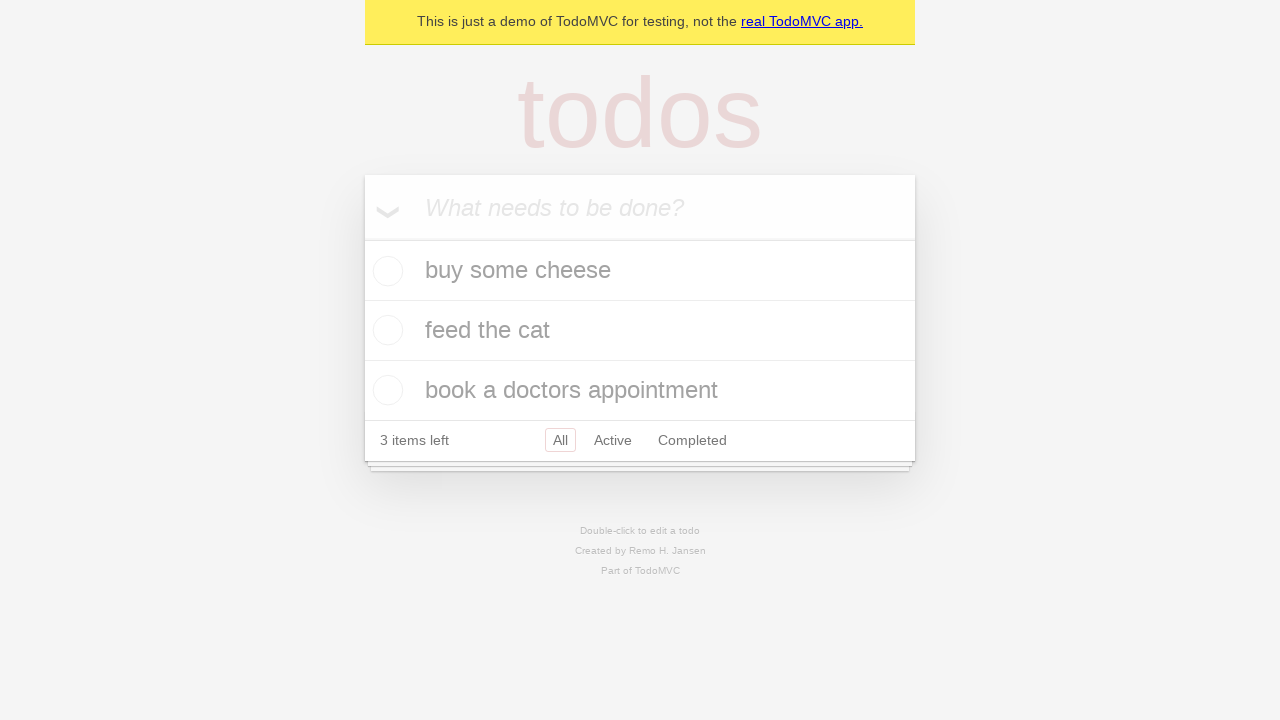

Waited 500ms for class changes to apply
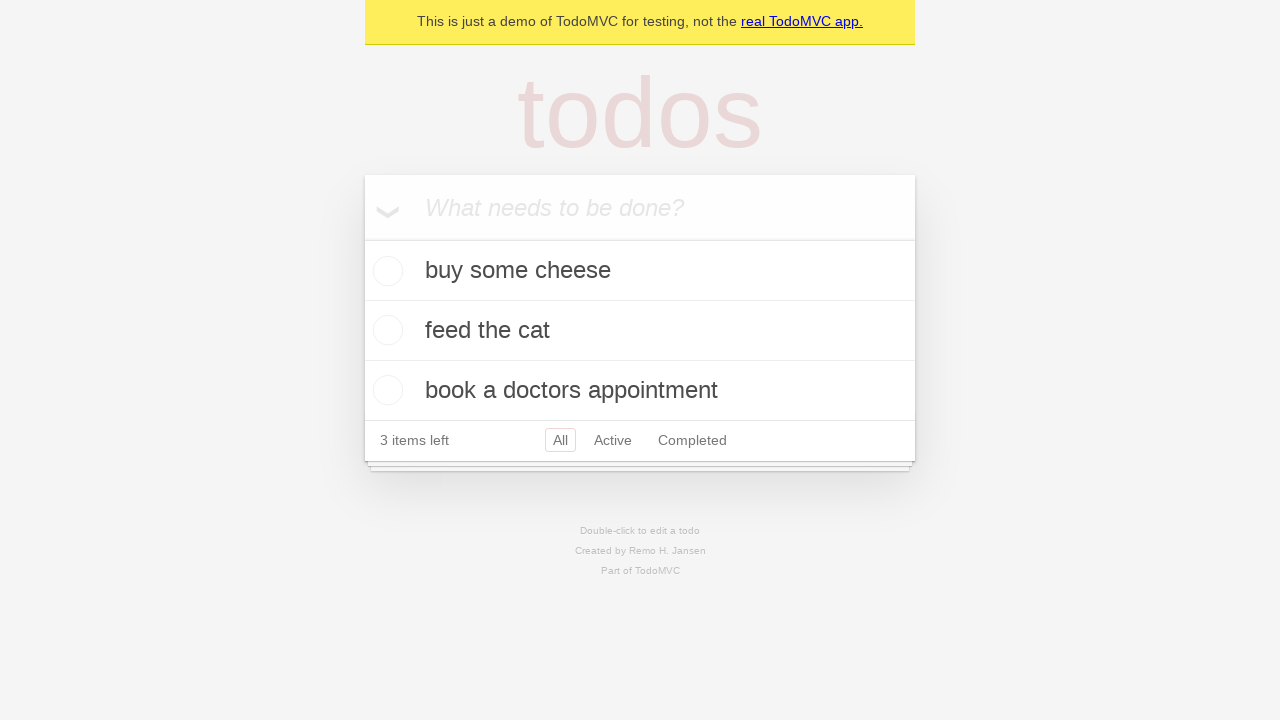

Located all completed todo items
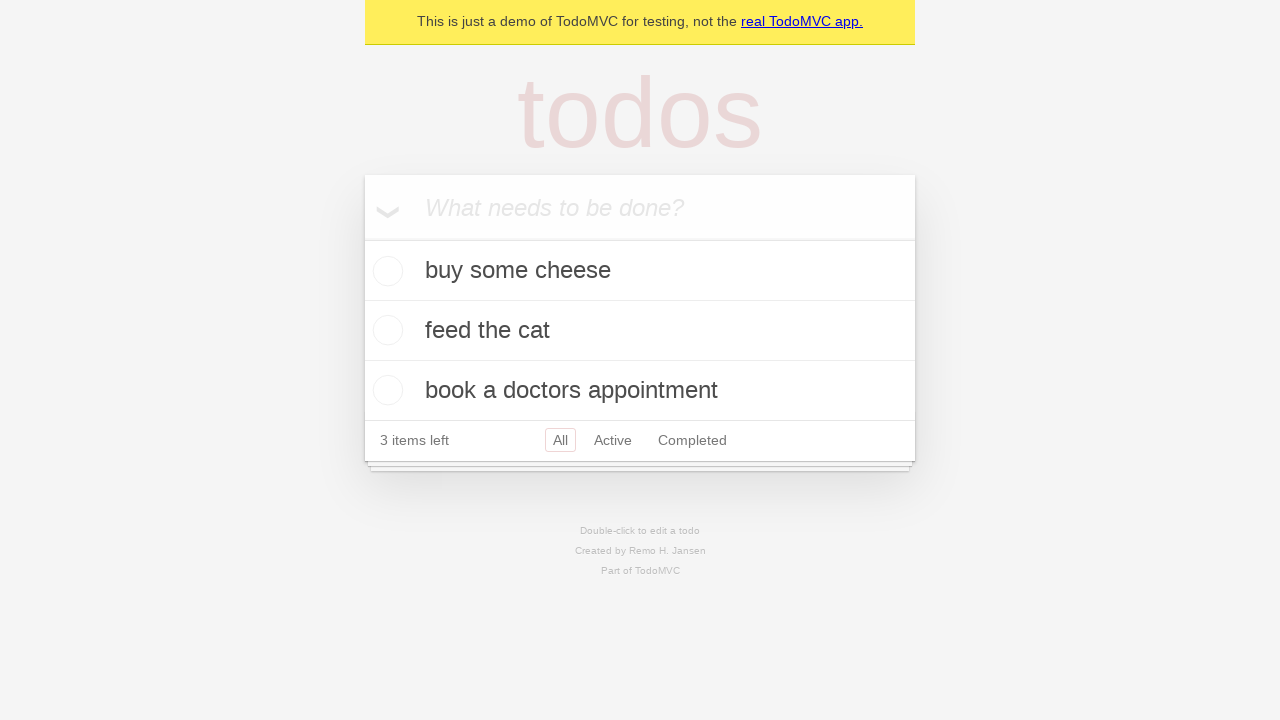

Verified no todos have the completed class (all todos cleared)
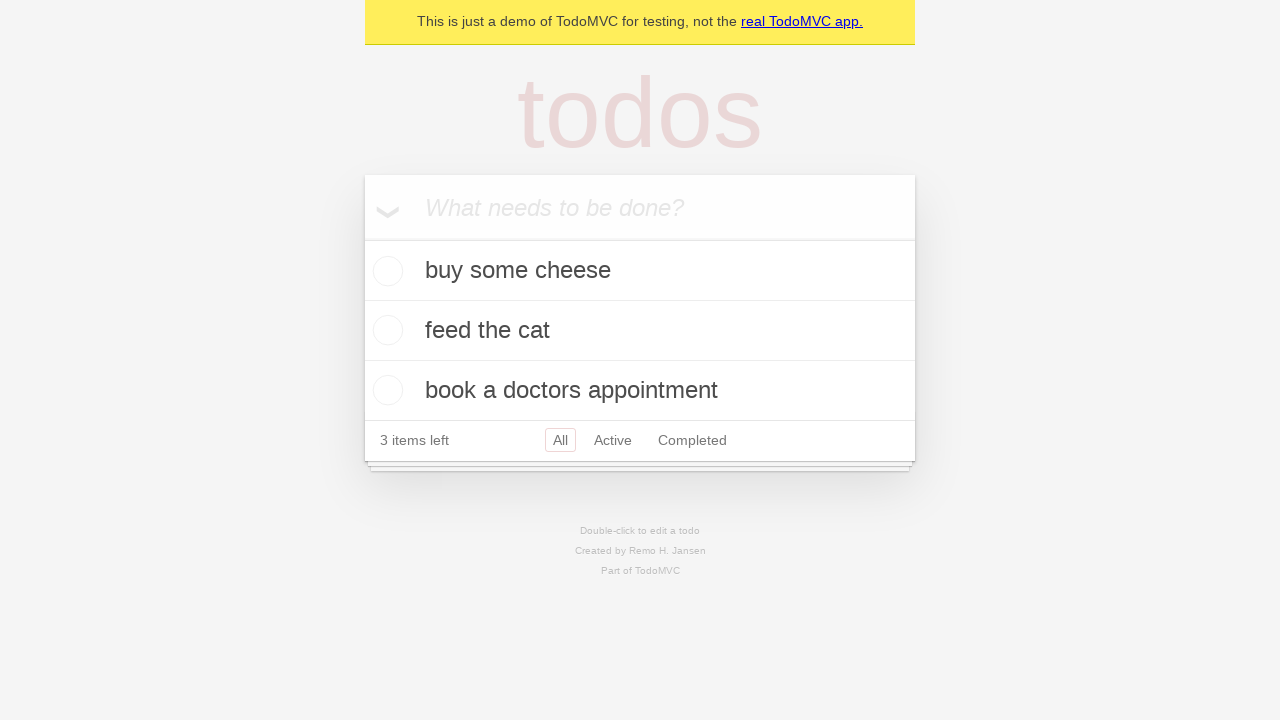

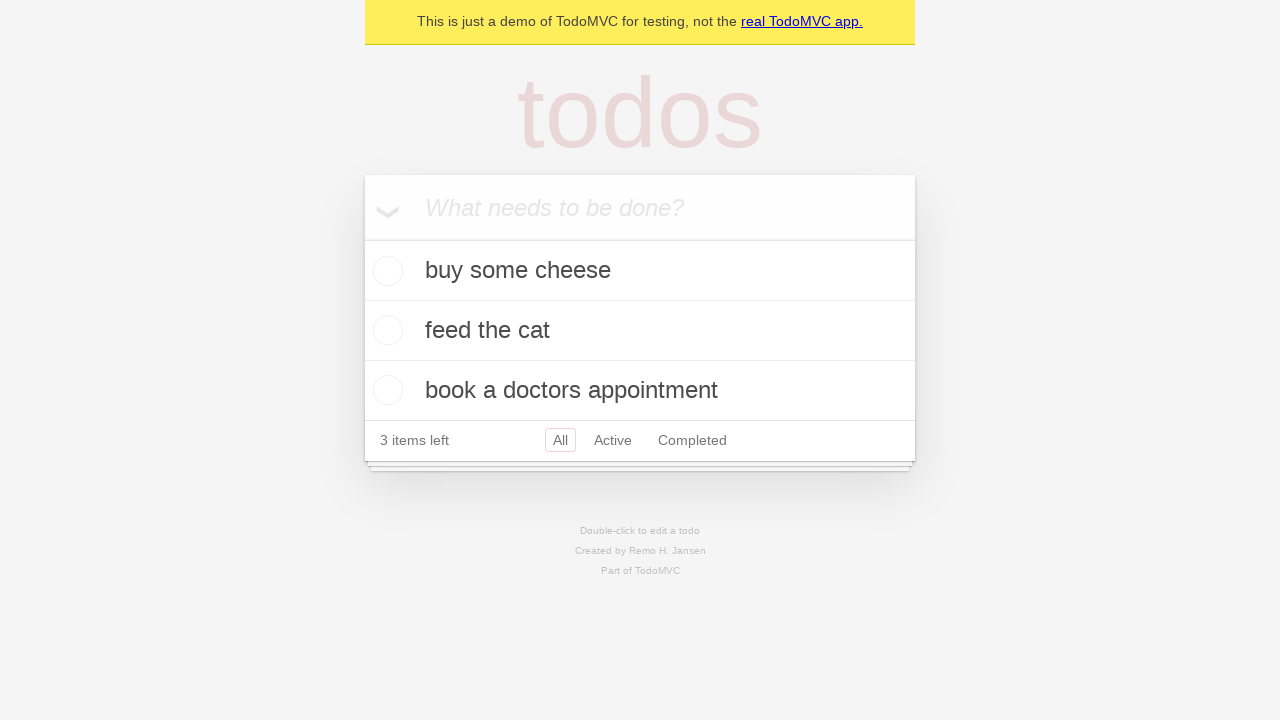